Tests that JavaScript alerts are handled automatically by Playwright without explicit dialog handler

Starting URL: https://the-internet.herokuapp.com/javascript_alerts

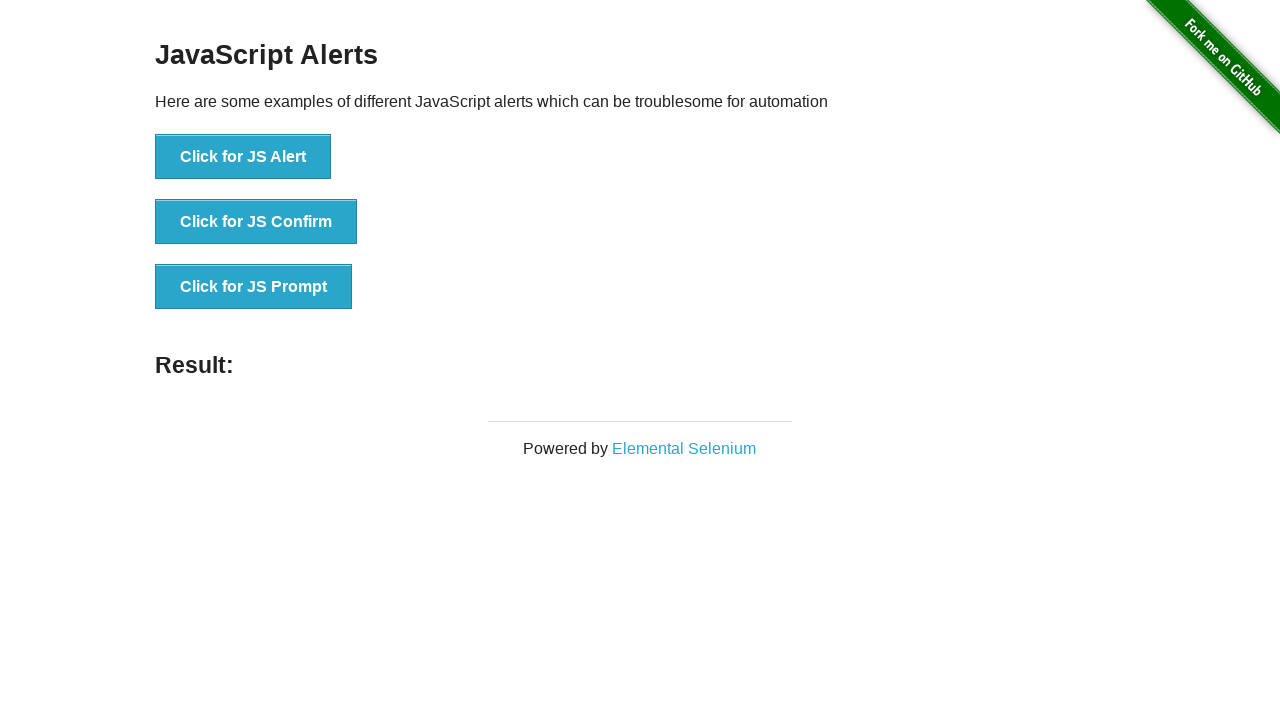

Clicked JS Alert button at (243, 157) on [onclick="jsAlert()"]
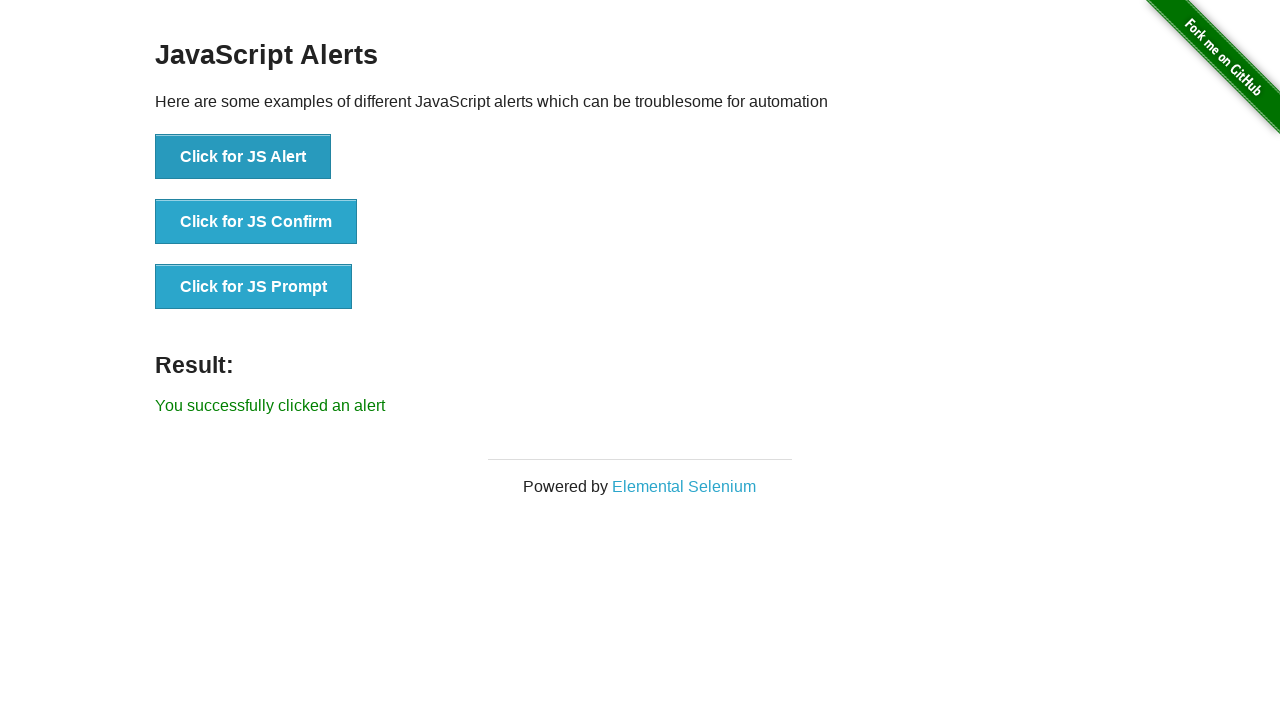

JavaScript alert was handled automatically by Playwright
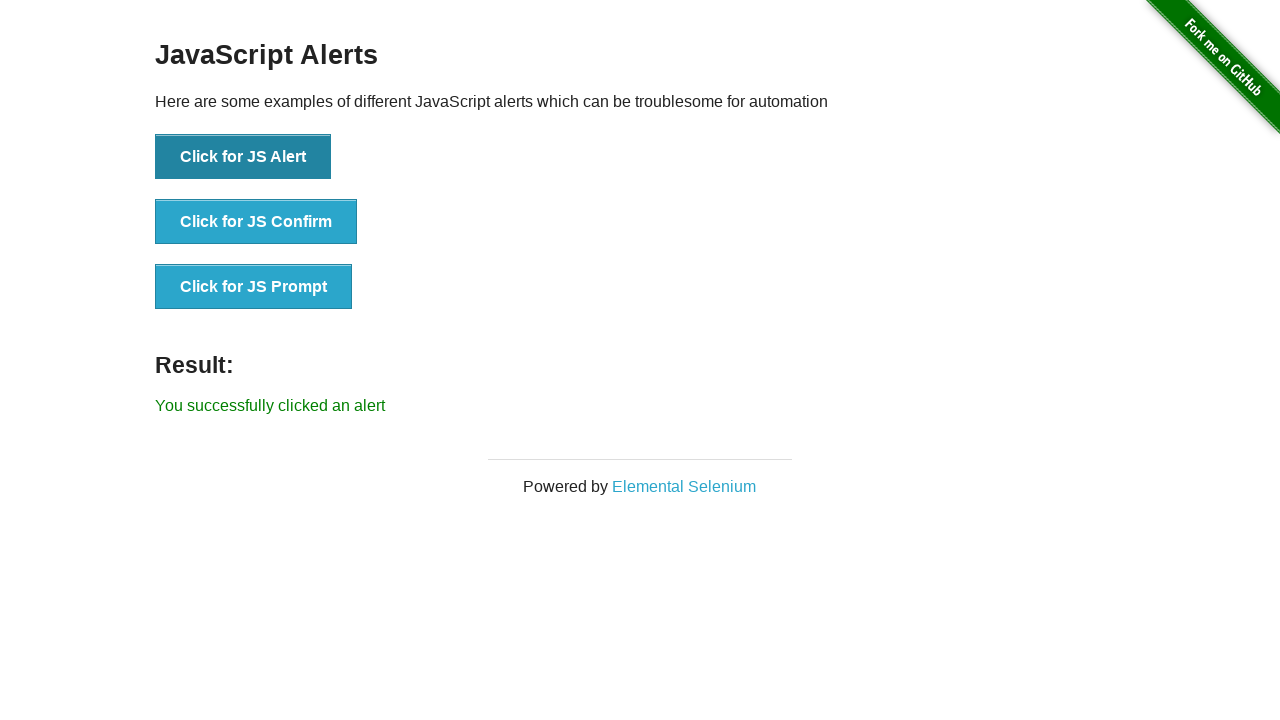

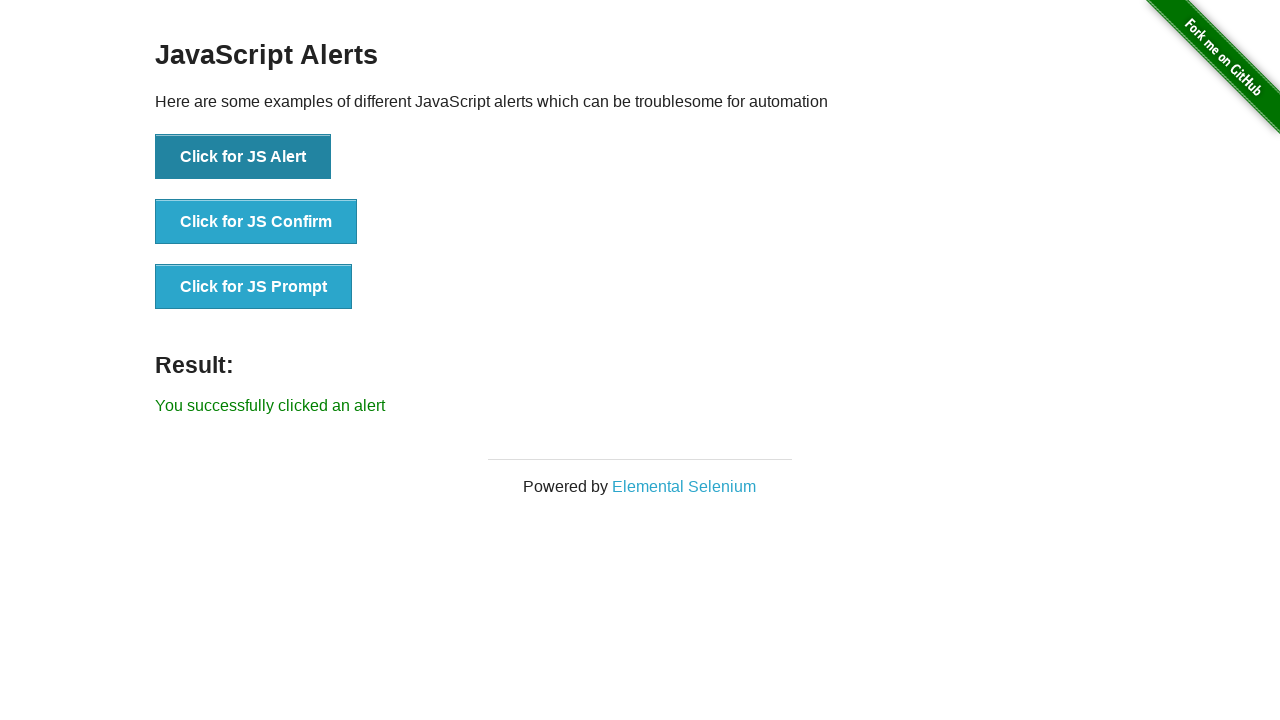